Clicks on Browse Languages menu and verifies the table column headers show "Language" and "Author"

Starting URL: https://www.99-bottles-of-beer.net/

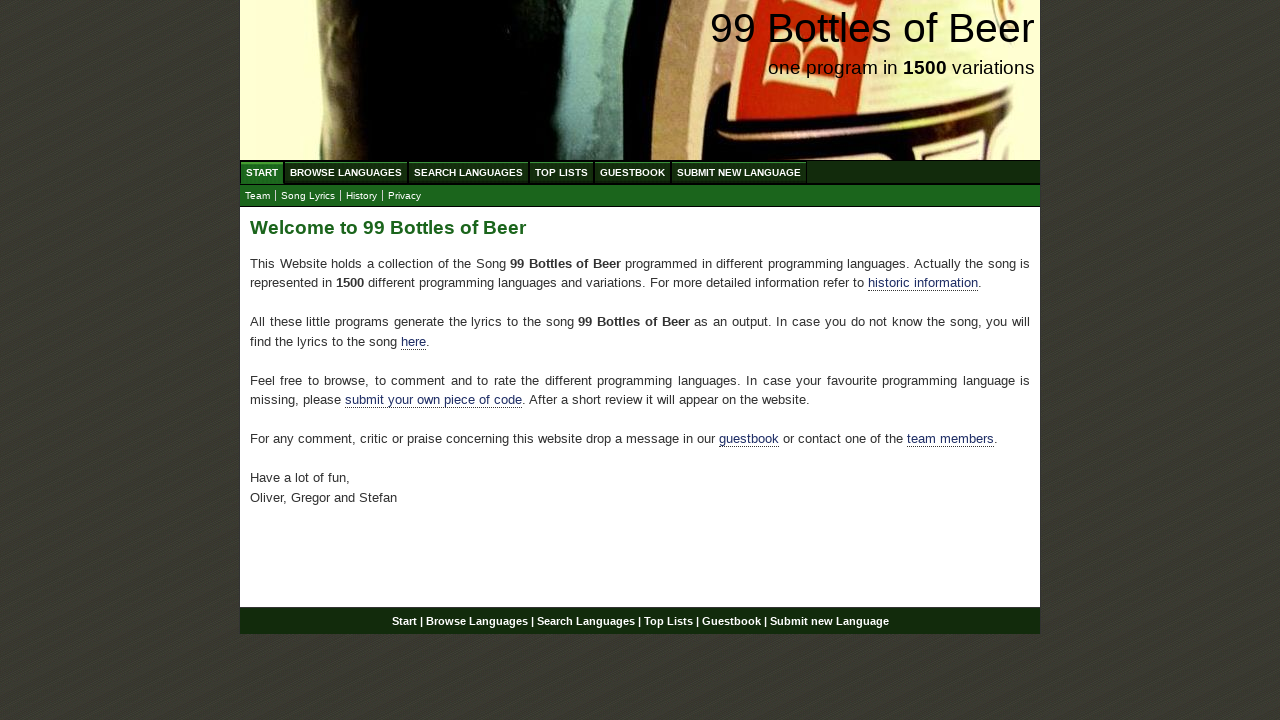

Clicked Browse Languages menu item at (346, 172) on a[href='/abc.html']
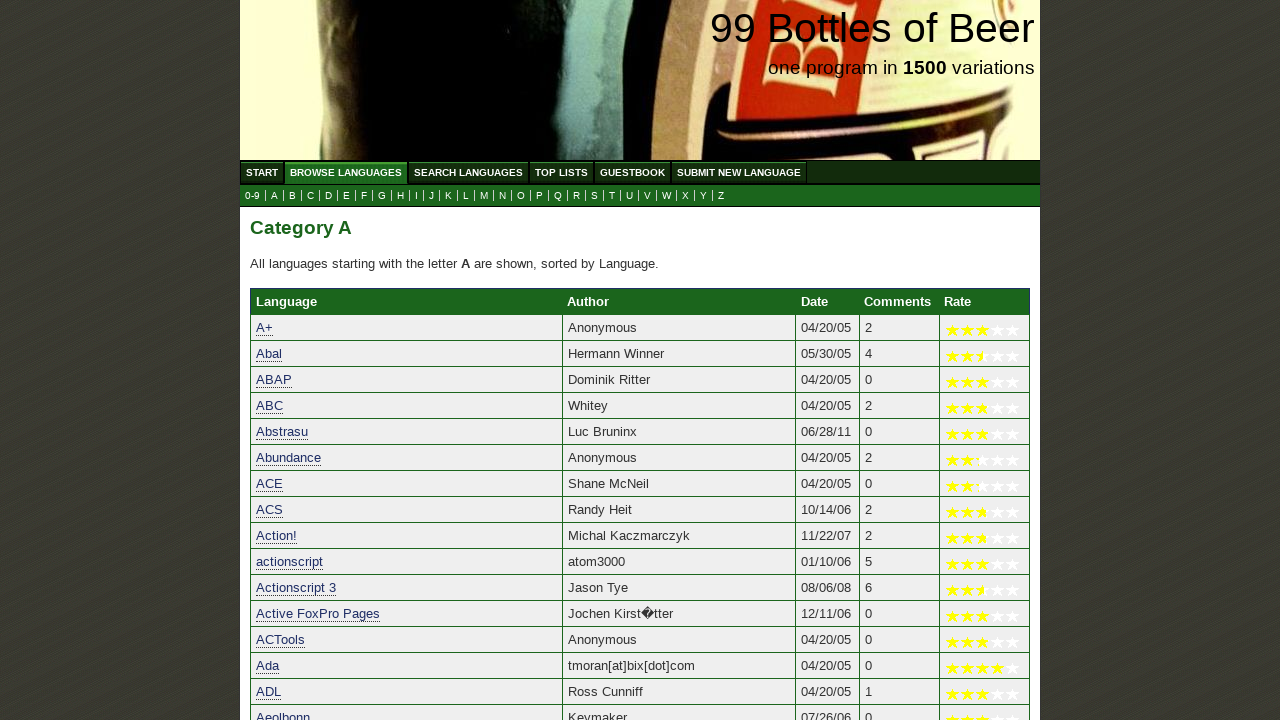

Waited for Language column header to appear
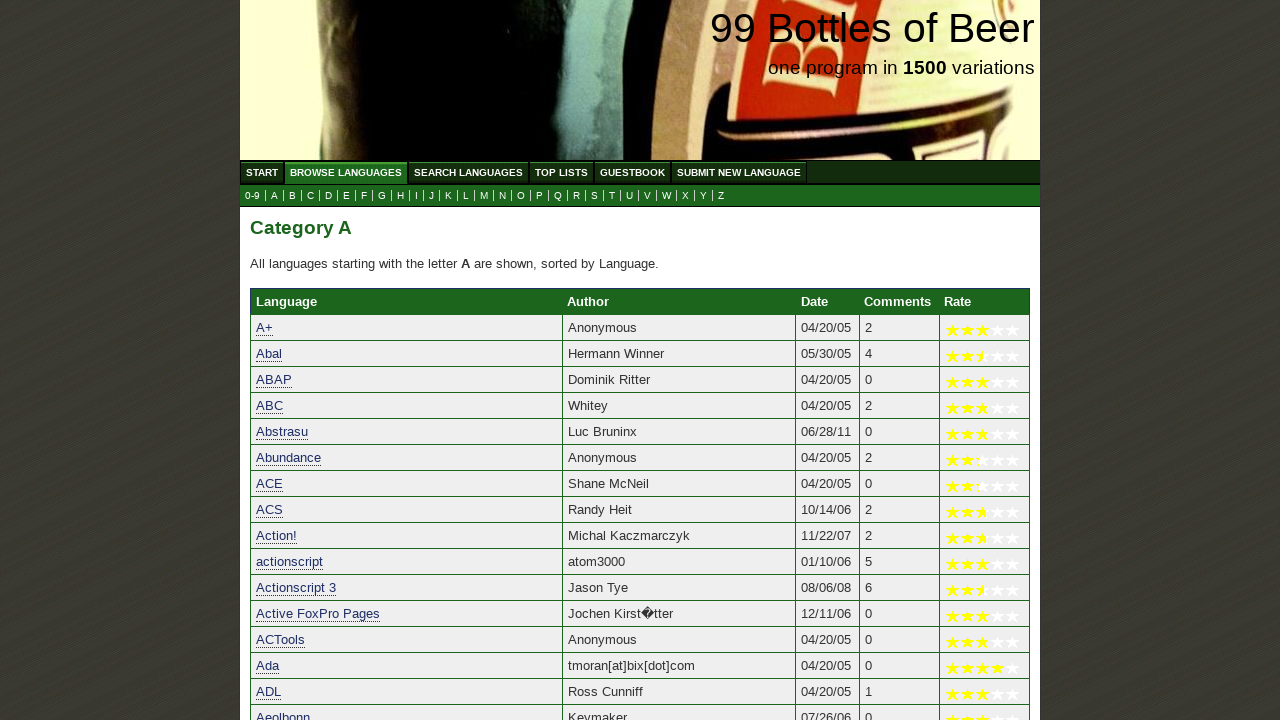

Waited for Author column header to appear
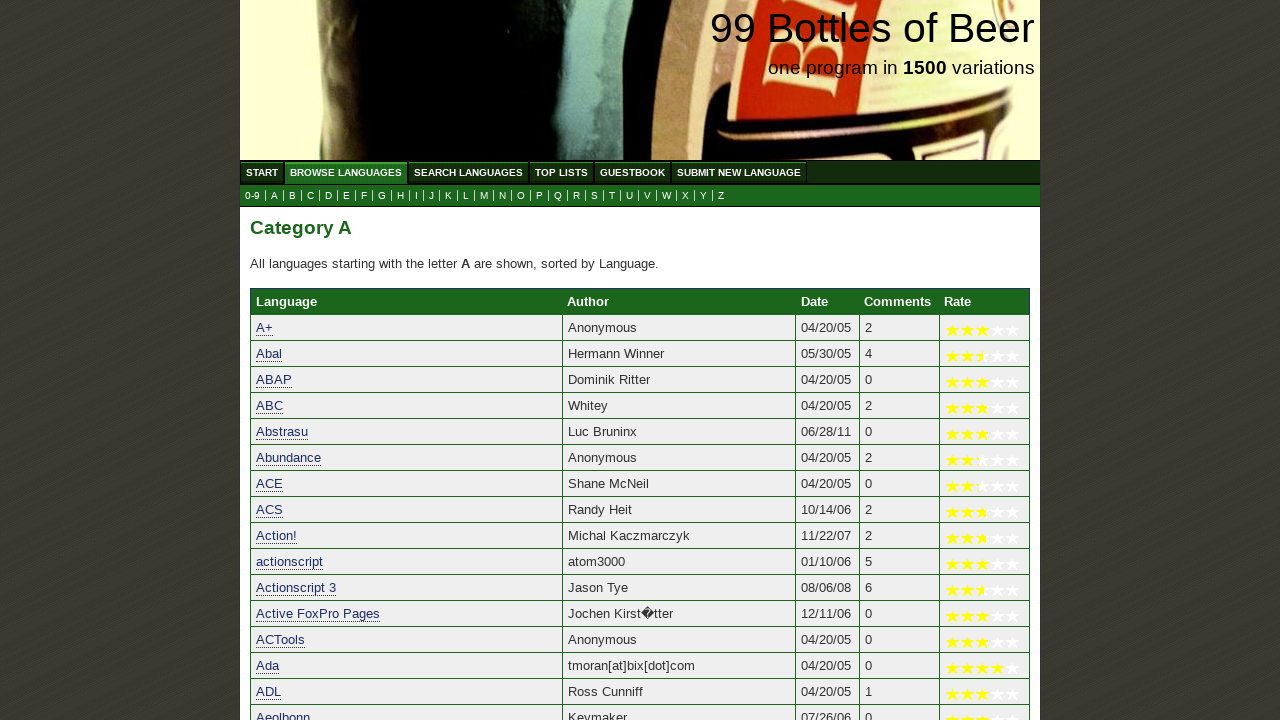

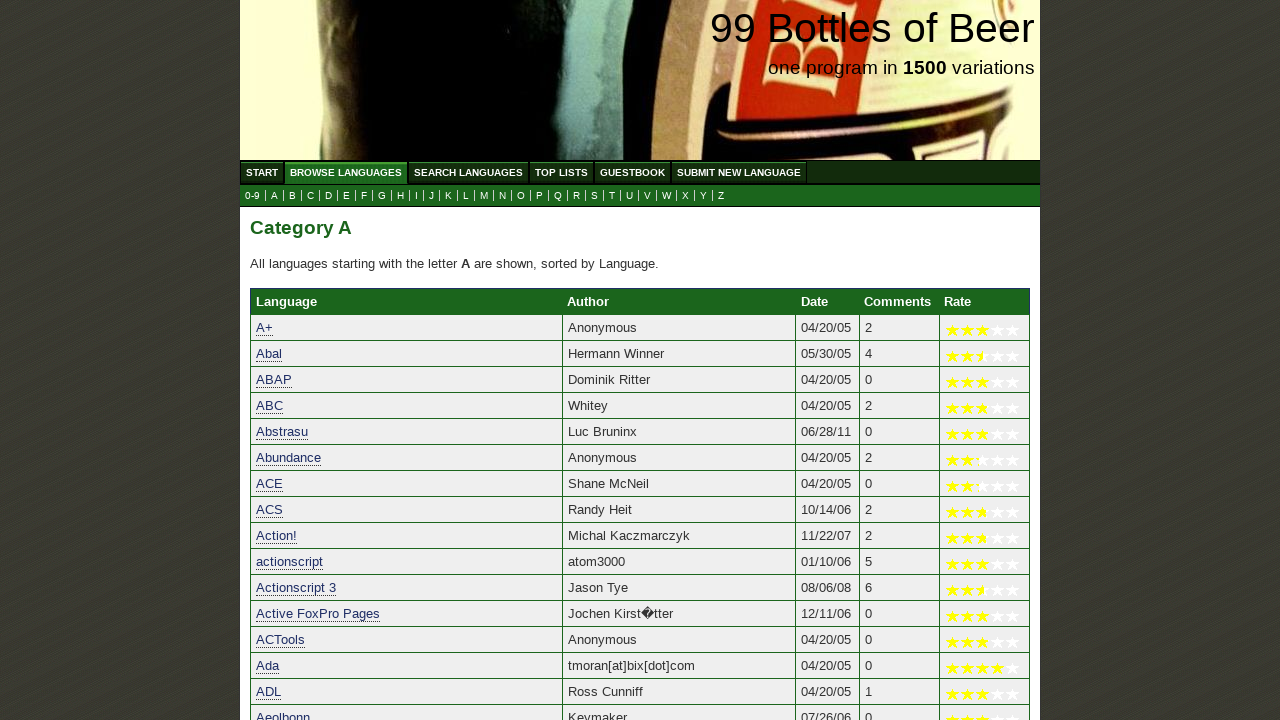